Tests checkbox functionality by ensuring the first checkbox is checked and the second checkbox is unchecked, then verifies their states

Starting URL: https://the-internet.herokuapp.com/checkboxes

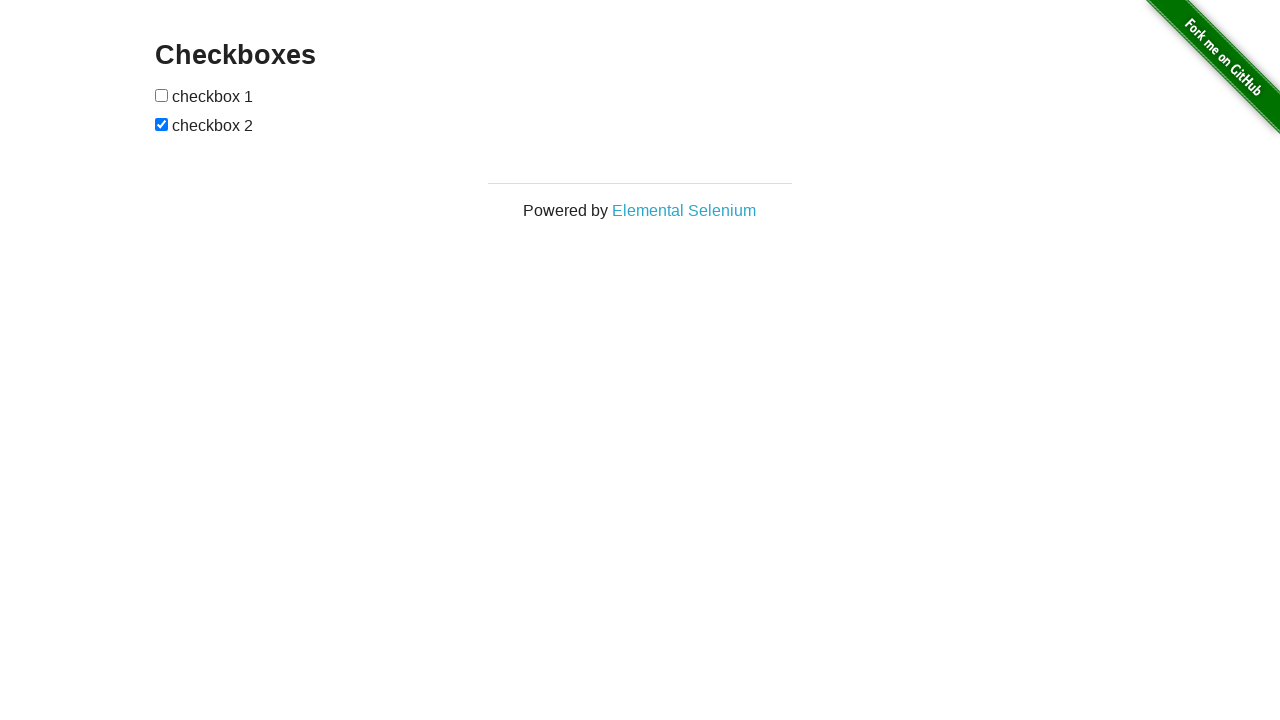

Located first checkbox element
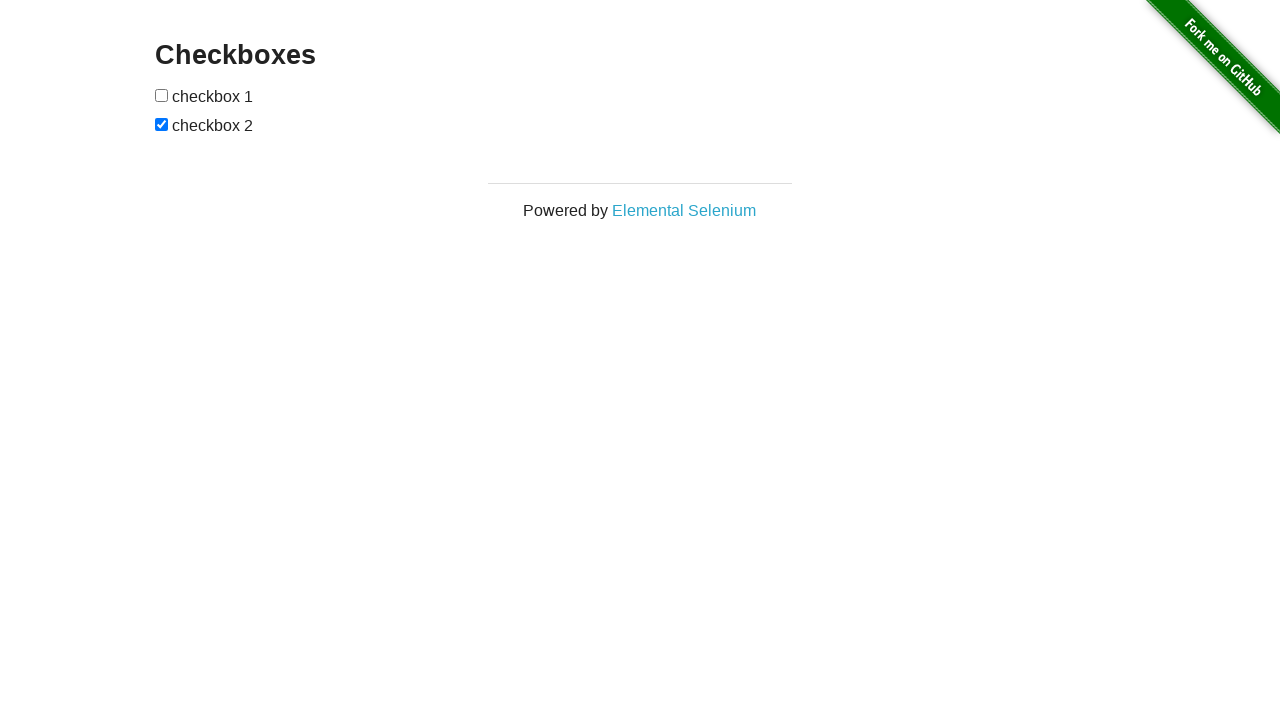

Located second checkbox element
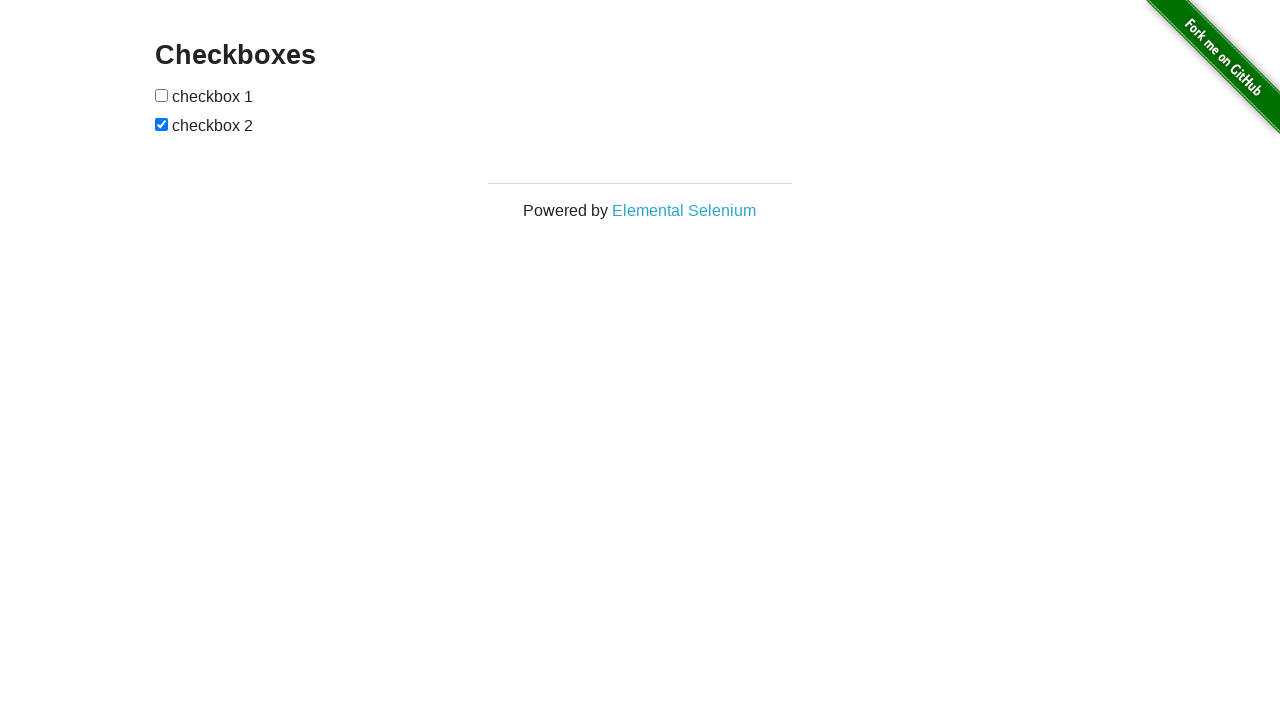

Clicked first checkbox to check it at (162, 95) on xpath=//input[1]
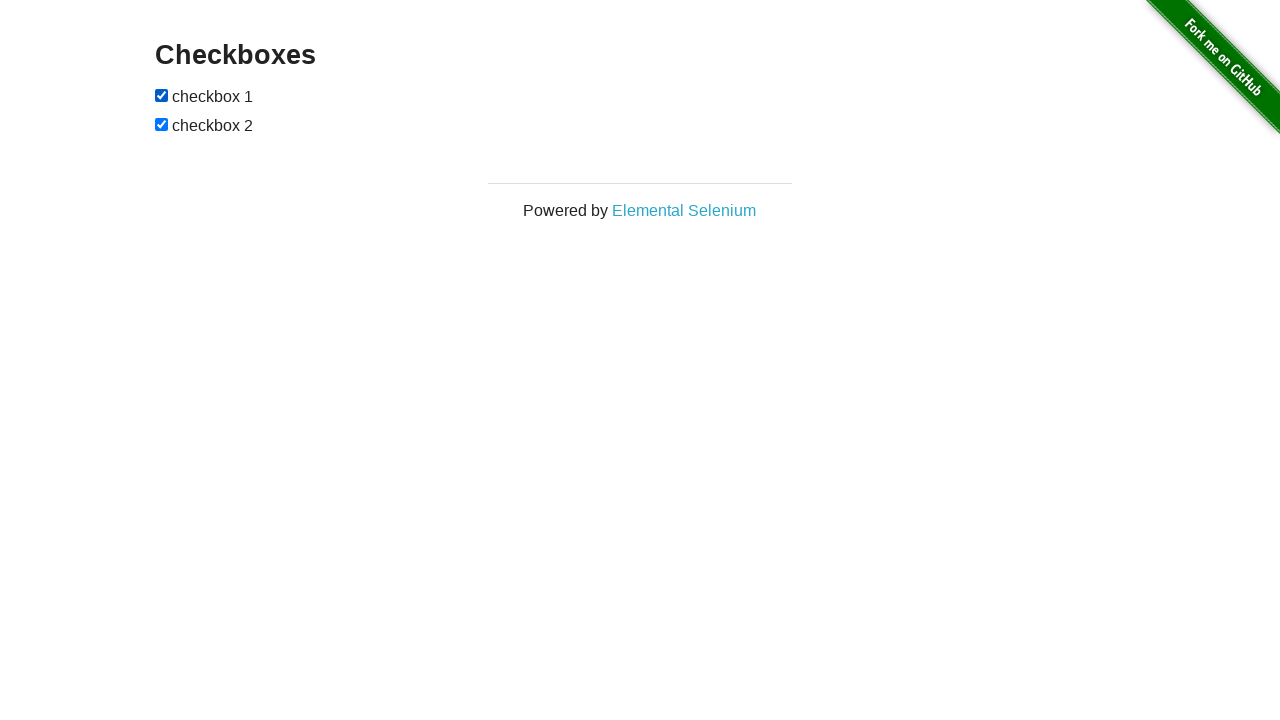

Clicked second checkbox to uncheck it at (162, 124) on xpath=//input[2]
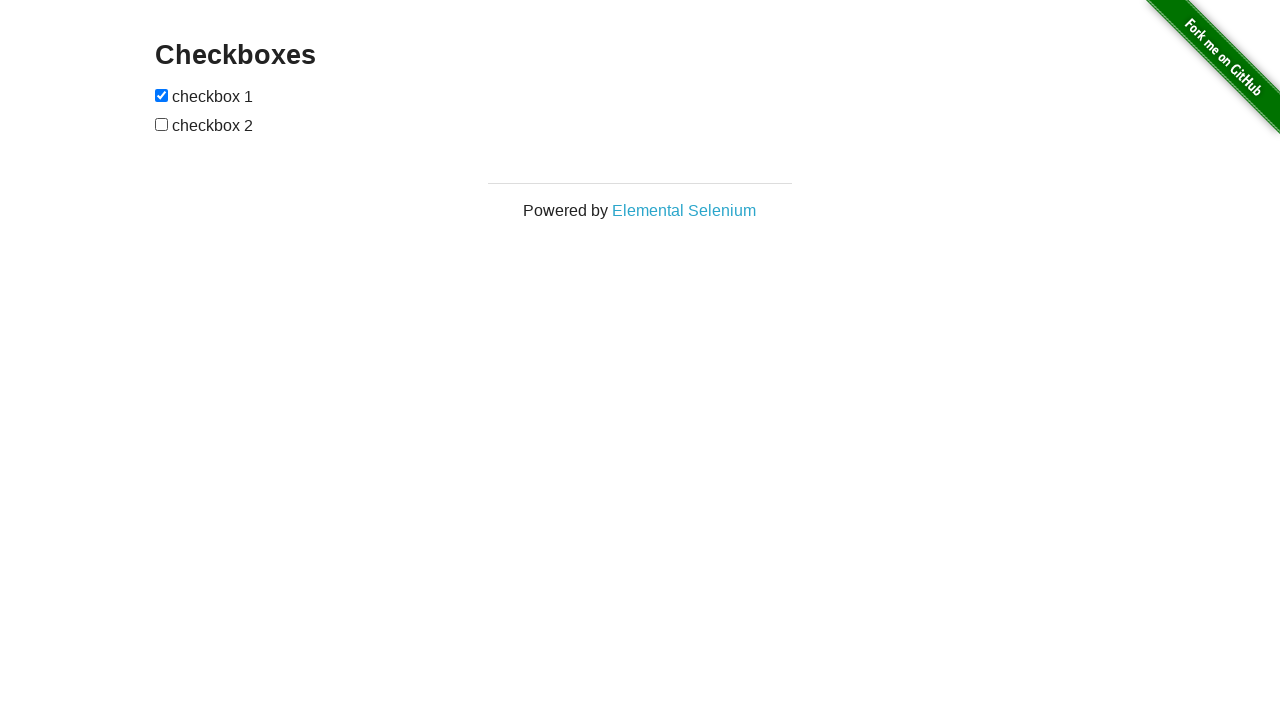

Verified that first checkbox is checked
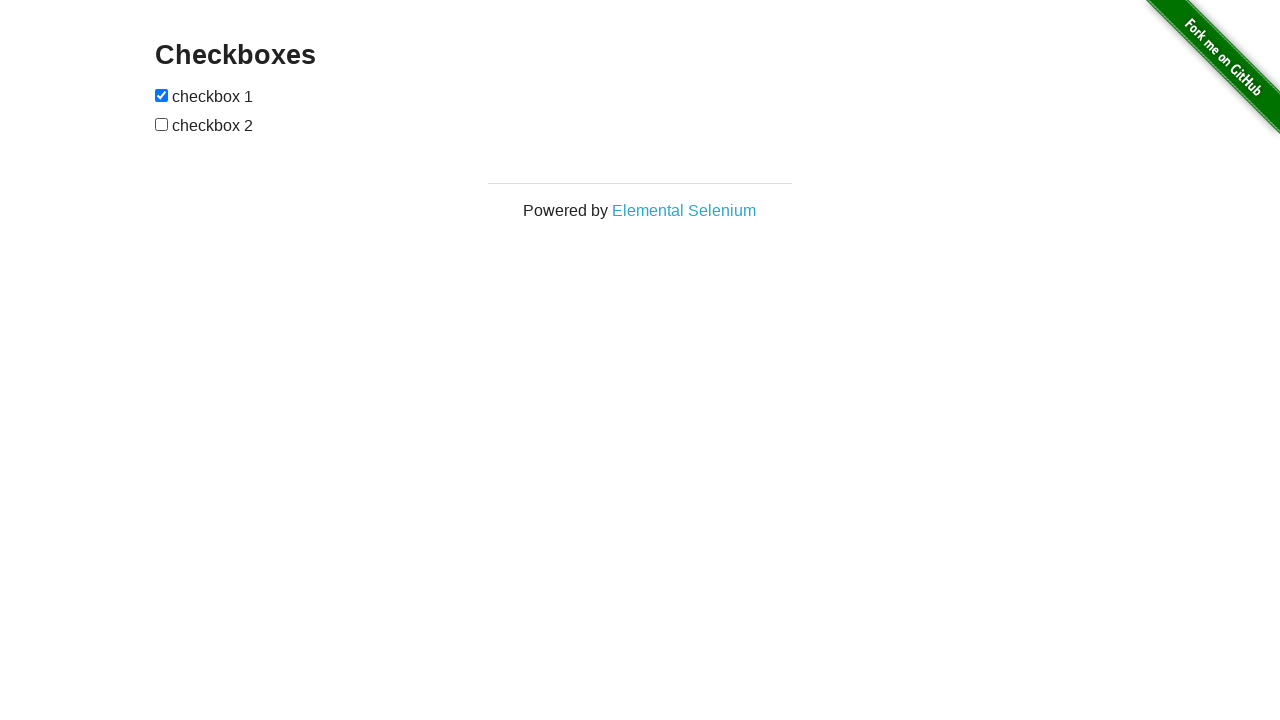

Verified that second checkbox is unchecked
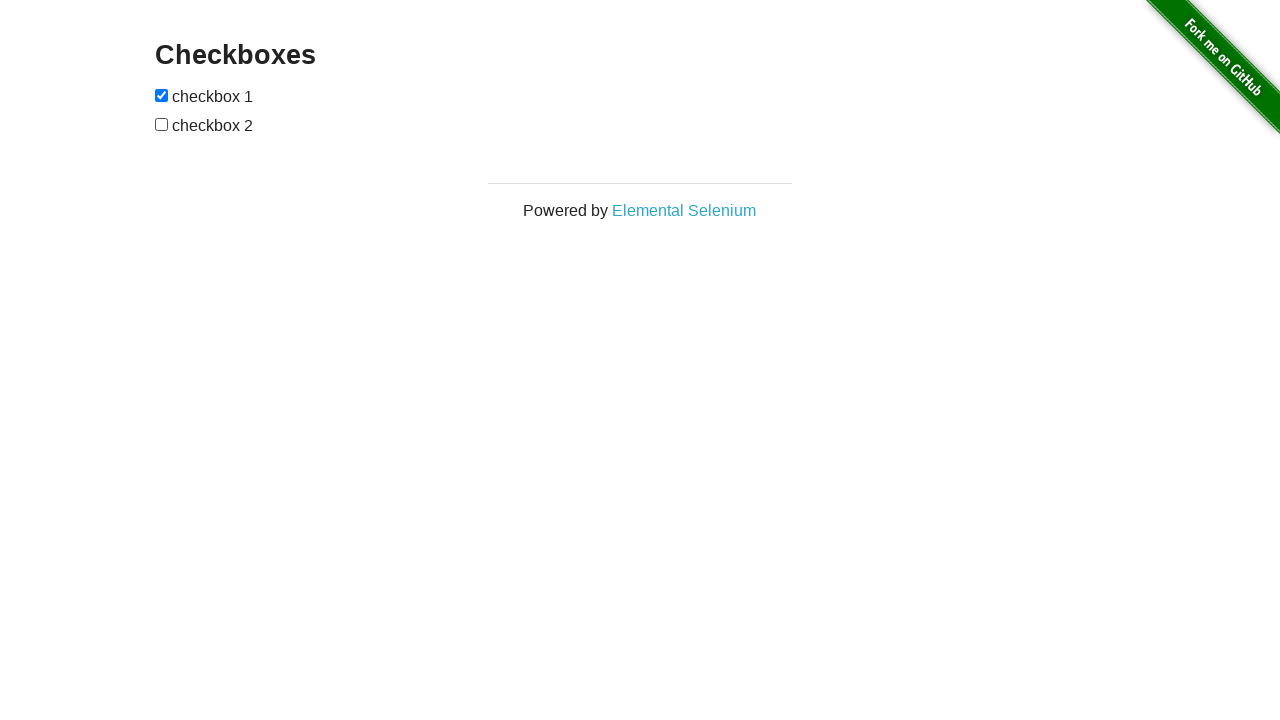

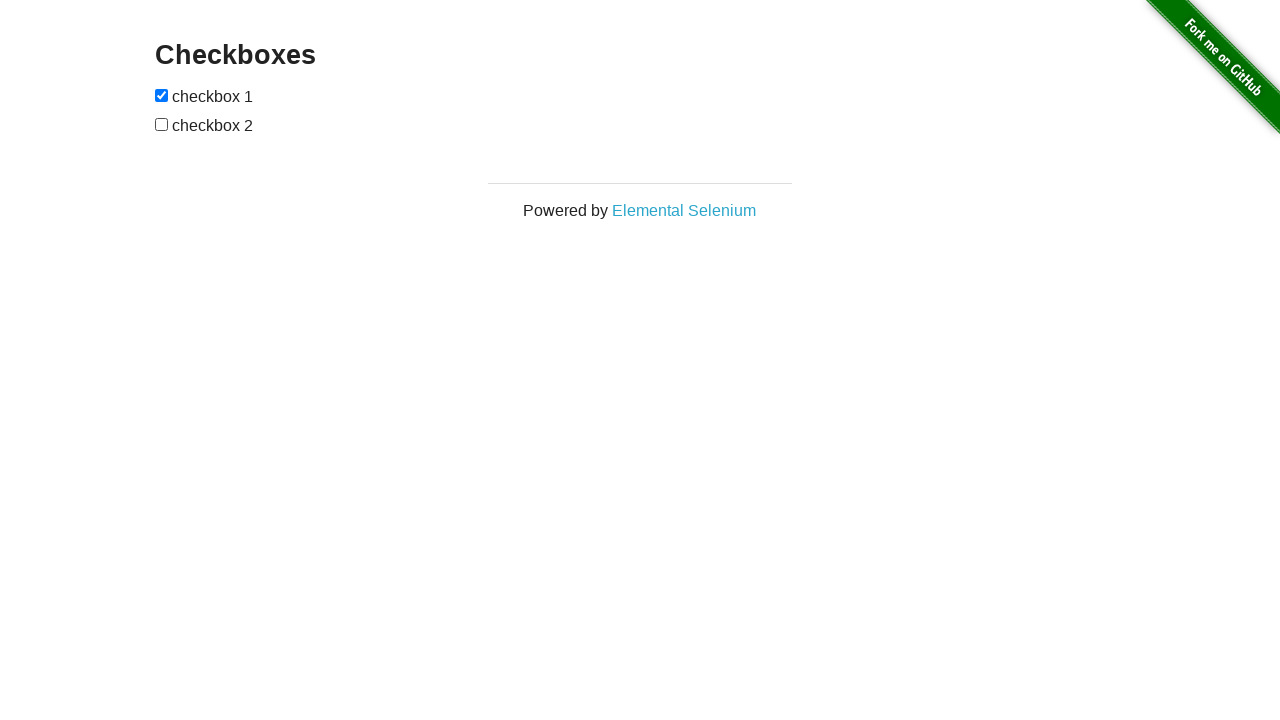